Tests JavaScript prompt dialog by clicking a button, entering a name in the prompt, accepting it, and verifying the name appears in the result

Starting URL: https://testcenter.techproeducation.com/index.php?page=javascript-alerts

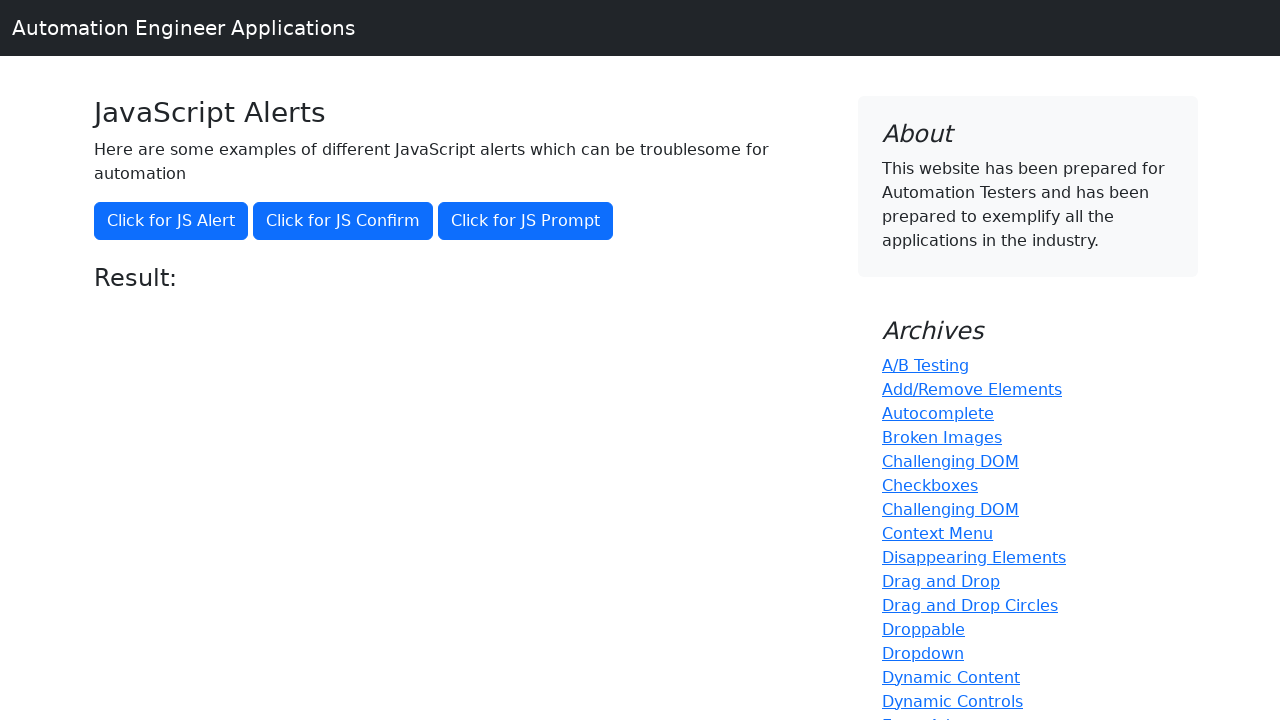

Set up dialog handler to accept prompt with 'Marcus'
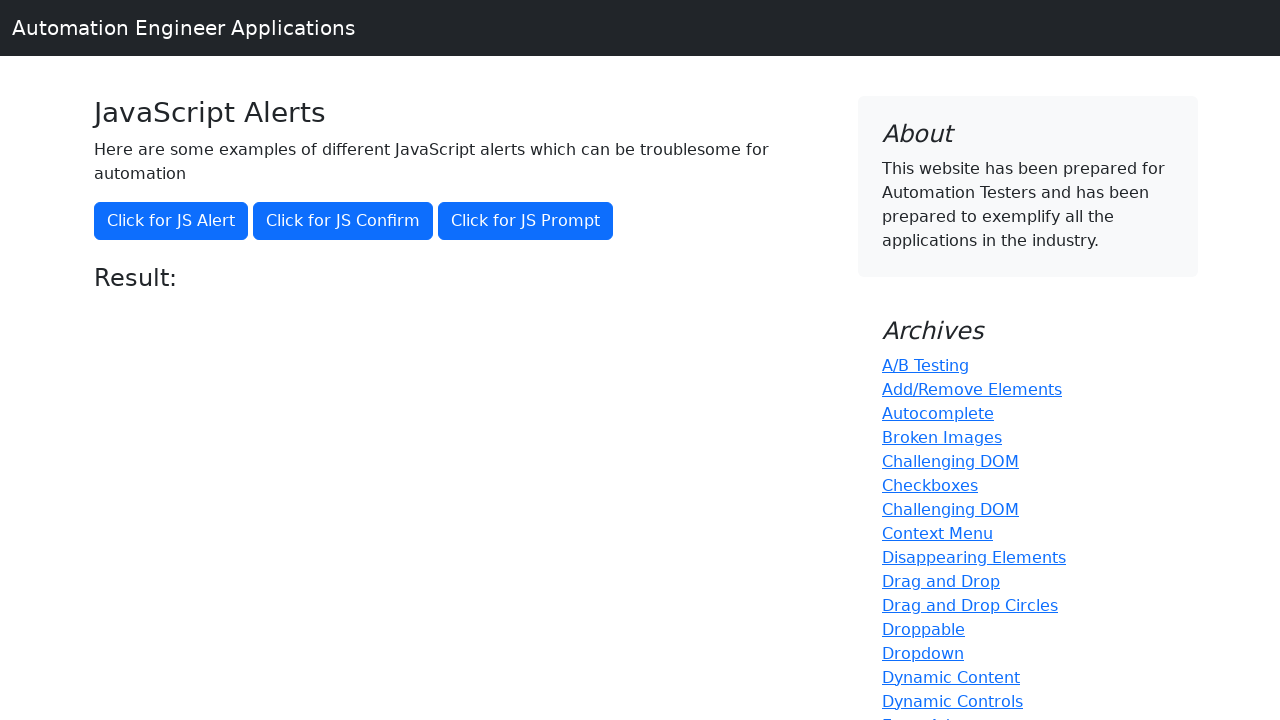

Clicked button to trigger JavaScript prompt dialog at (526, 221) on button[onclick='jsPrompt()']
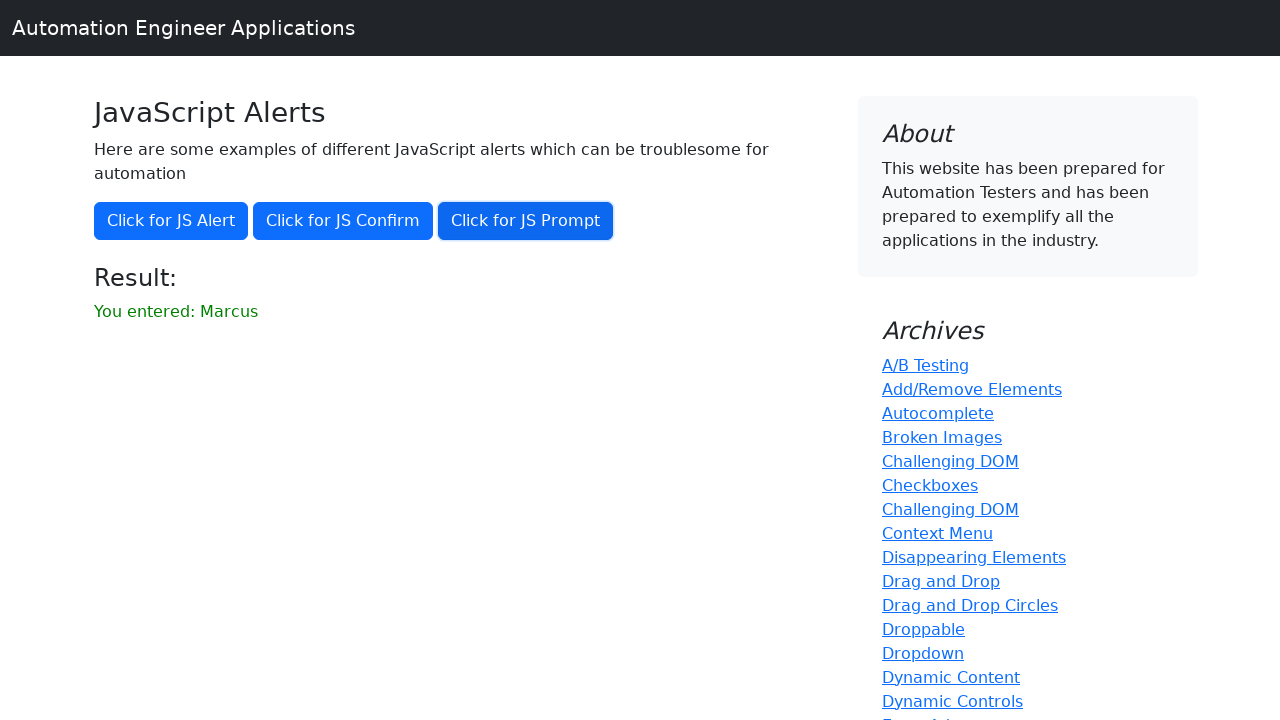

Result message element appeared on page
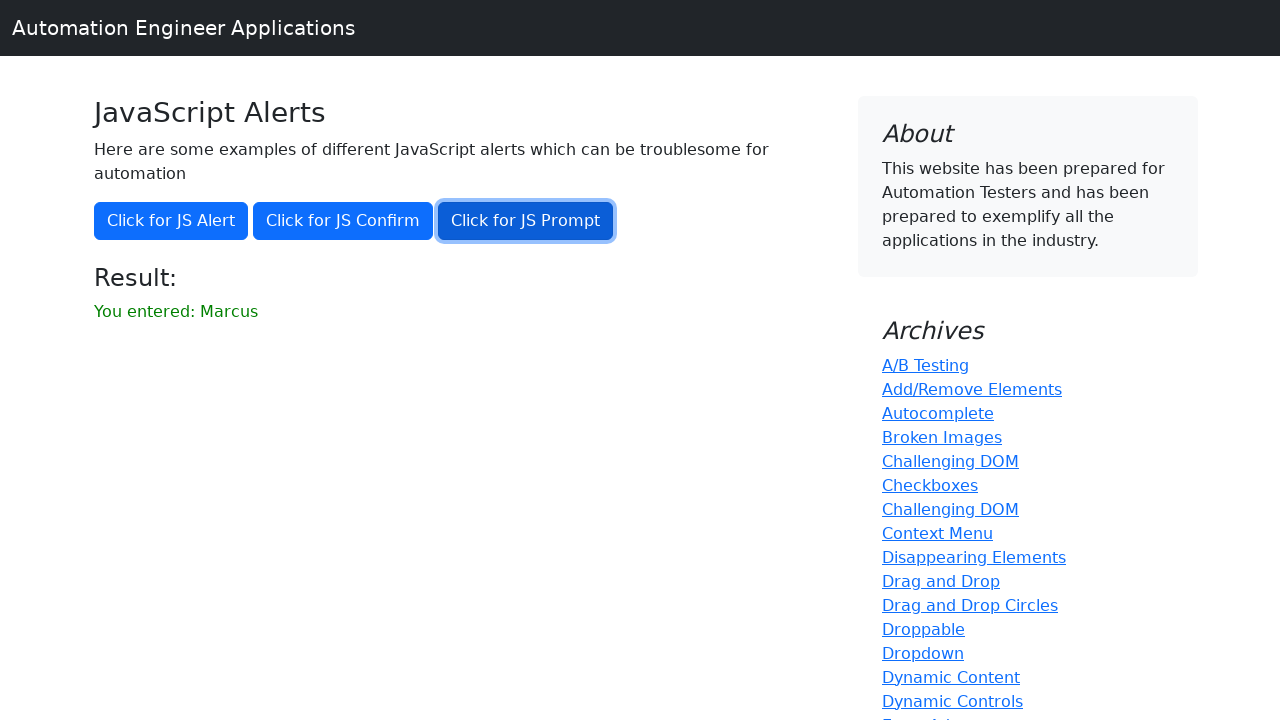

Retrieved result text content
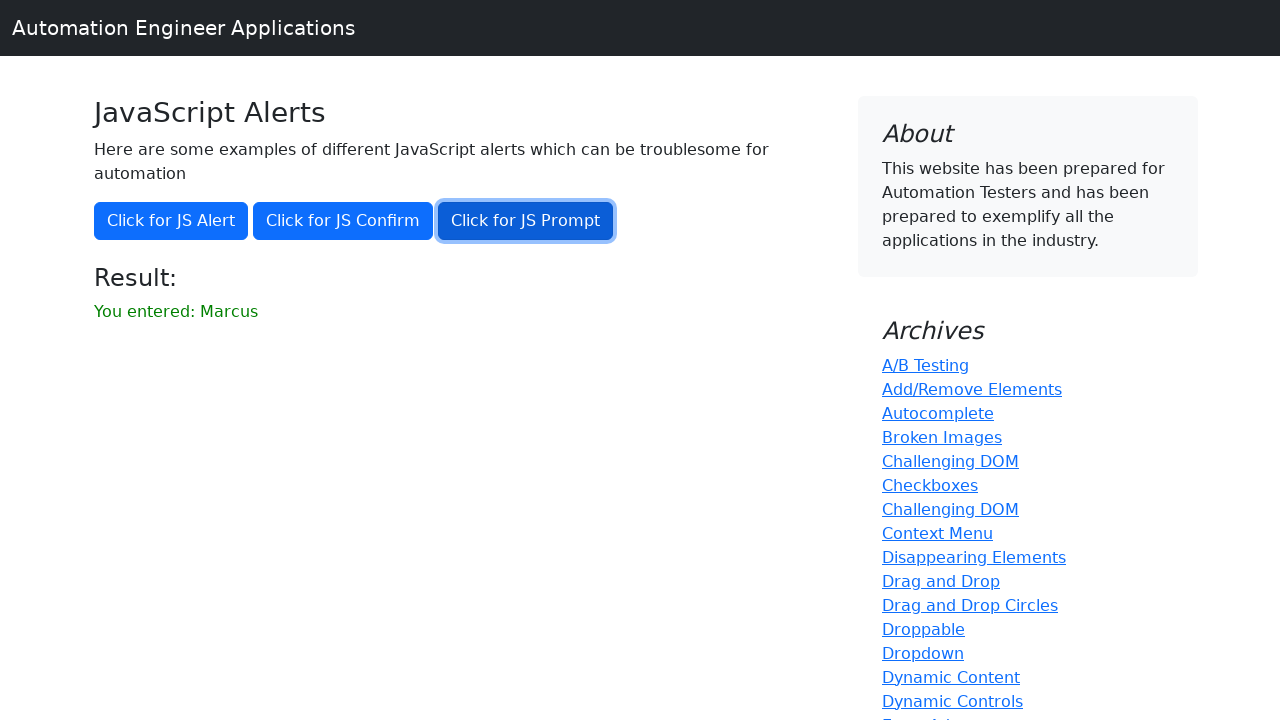

Verified 'Marcus' appears in result message
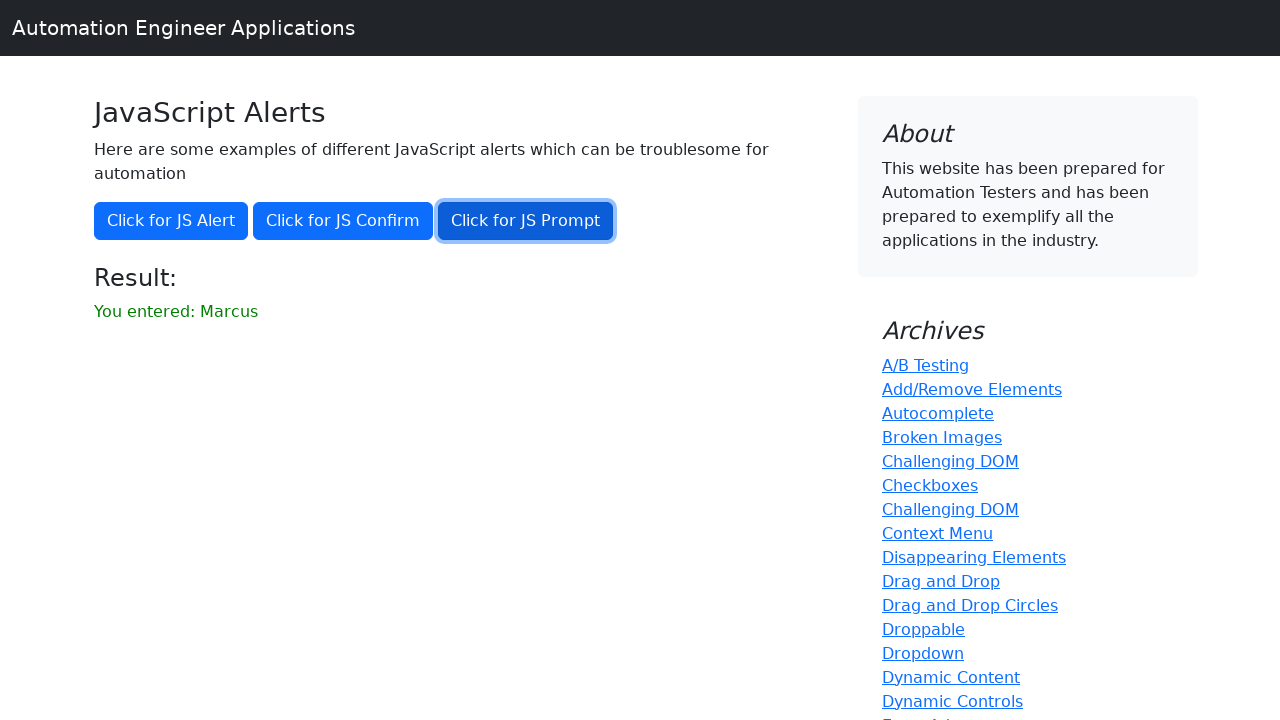

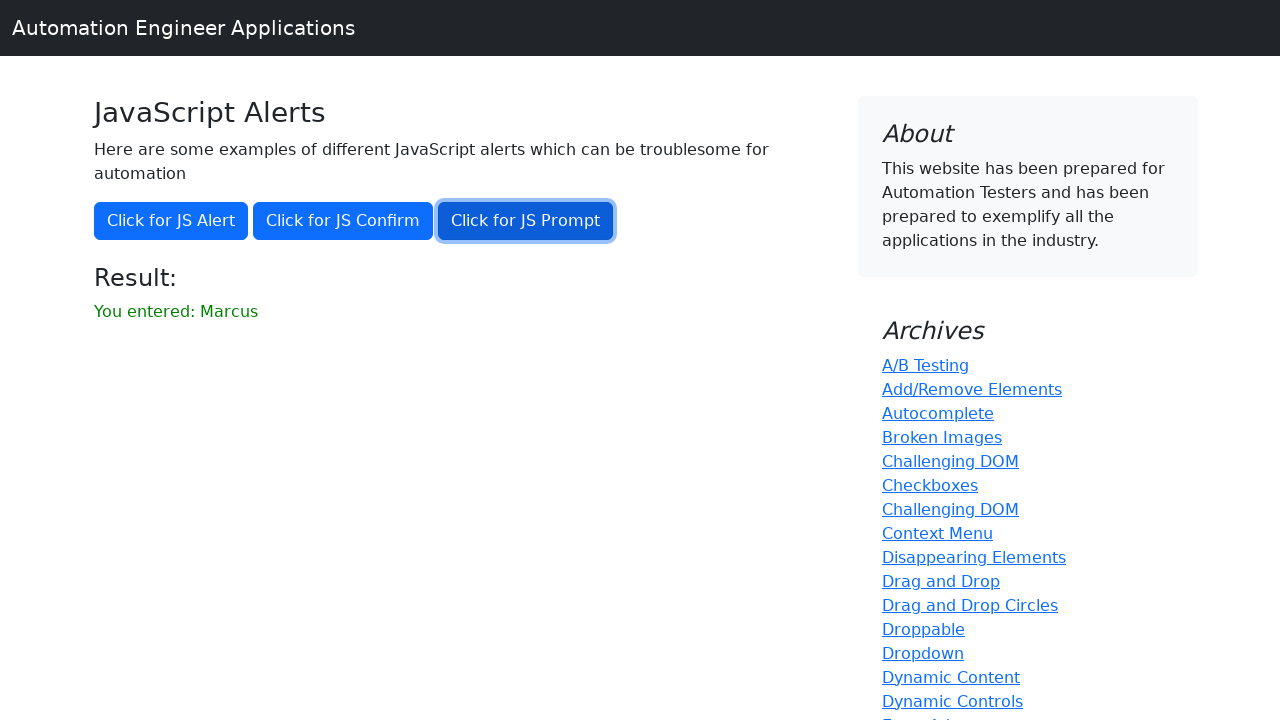